Navigates to Azazie website and removes an activity bar element from the page using JavaScript execution

Starting URL: https://www.azazie.com/

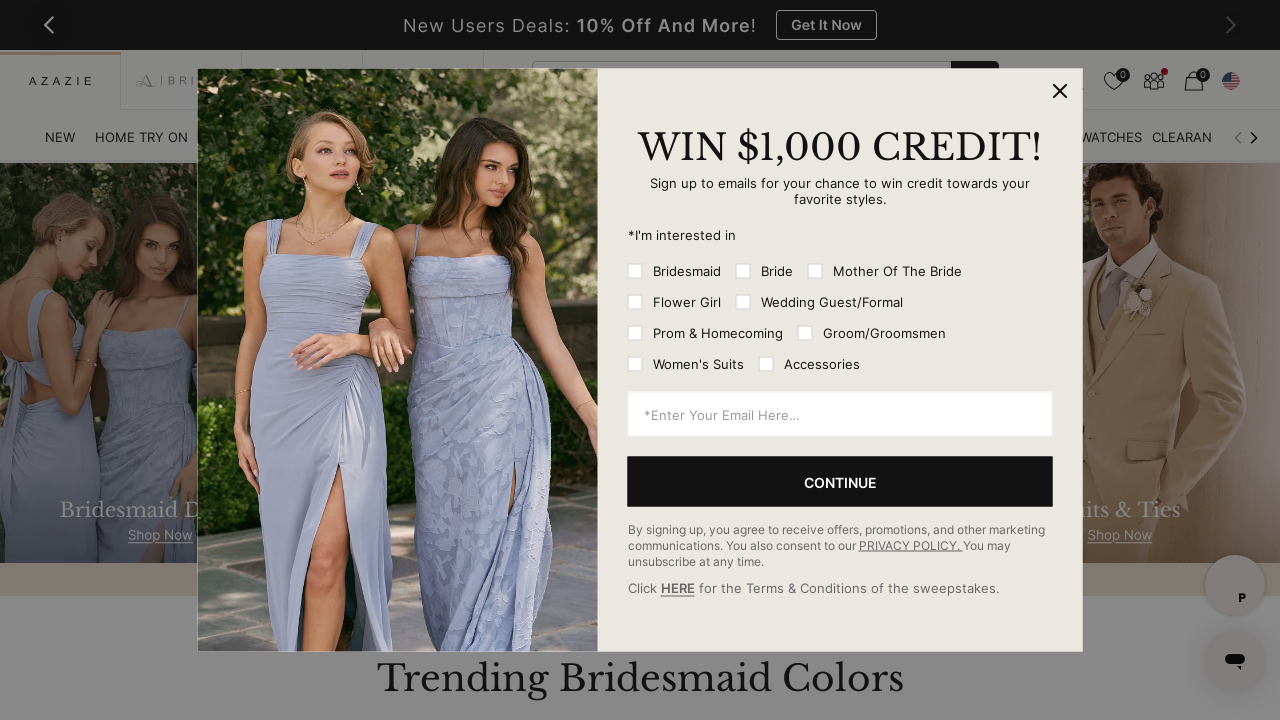

Navigated to Azazie website
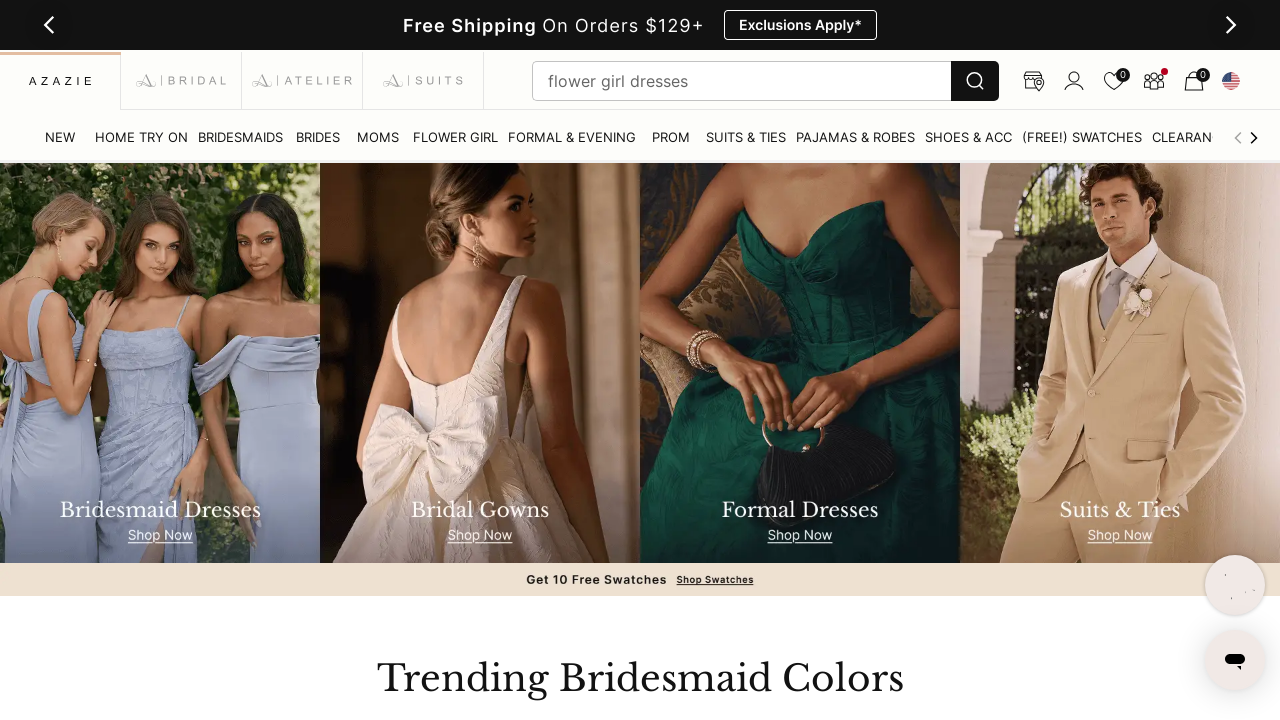

Activity bar element is present on the page
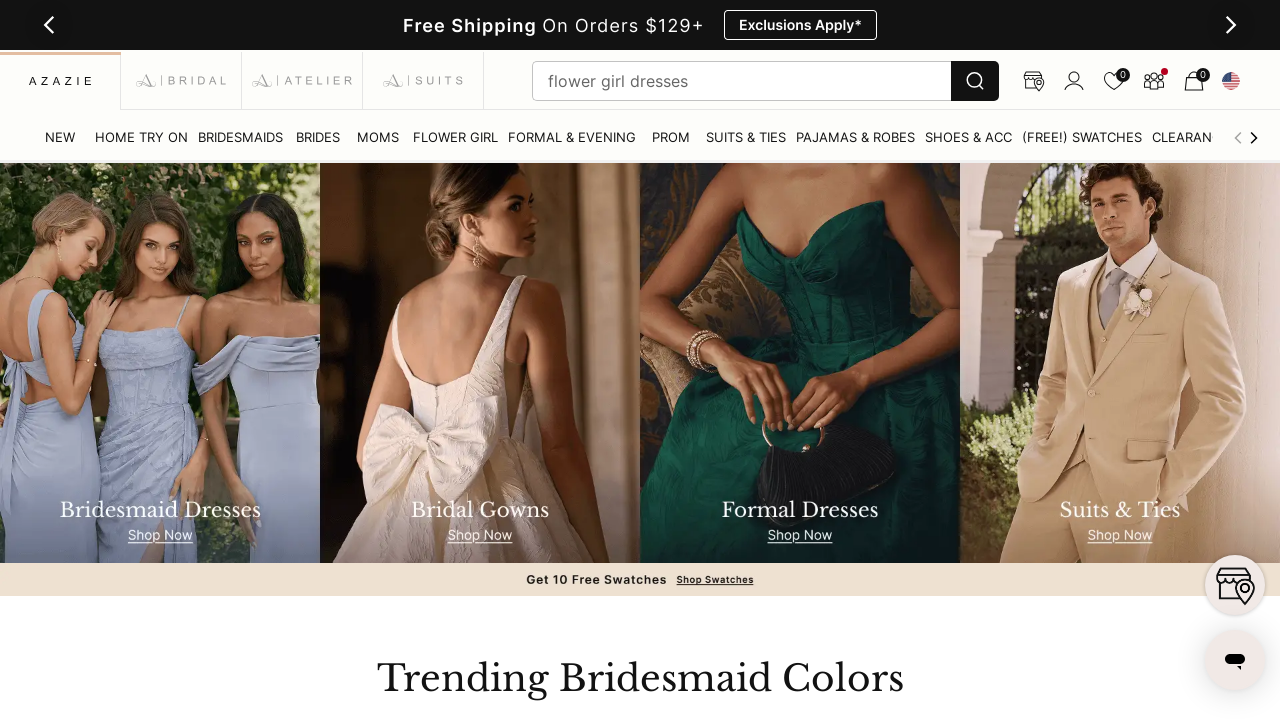

Removed activity bar element from the page using JavaScript execution
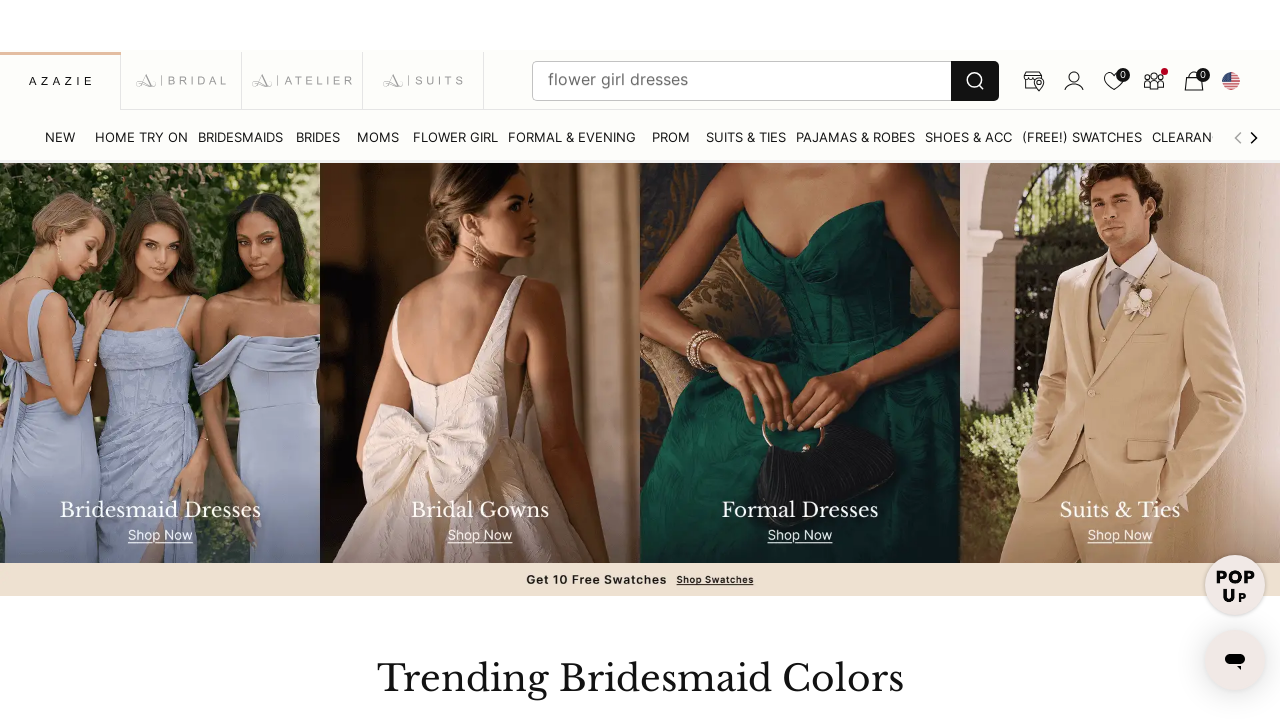

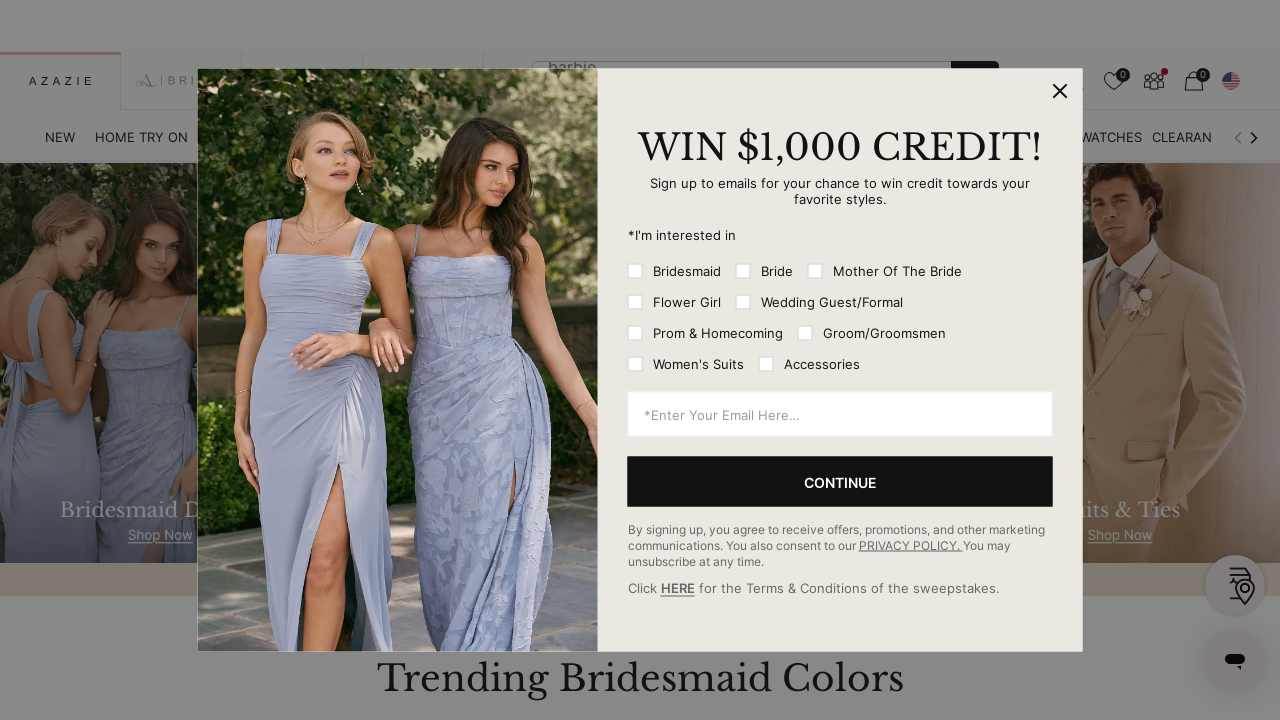